Tests a practice form by filling in name, email, password fields, selecting a checkbox, choosing from a dropdown, selecting a radio button, entering a birthday, and submitting the form.

Starting URL: https://rahulshettyacademy.com/angularpractice/

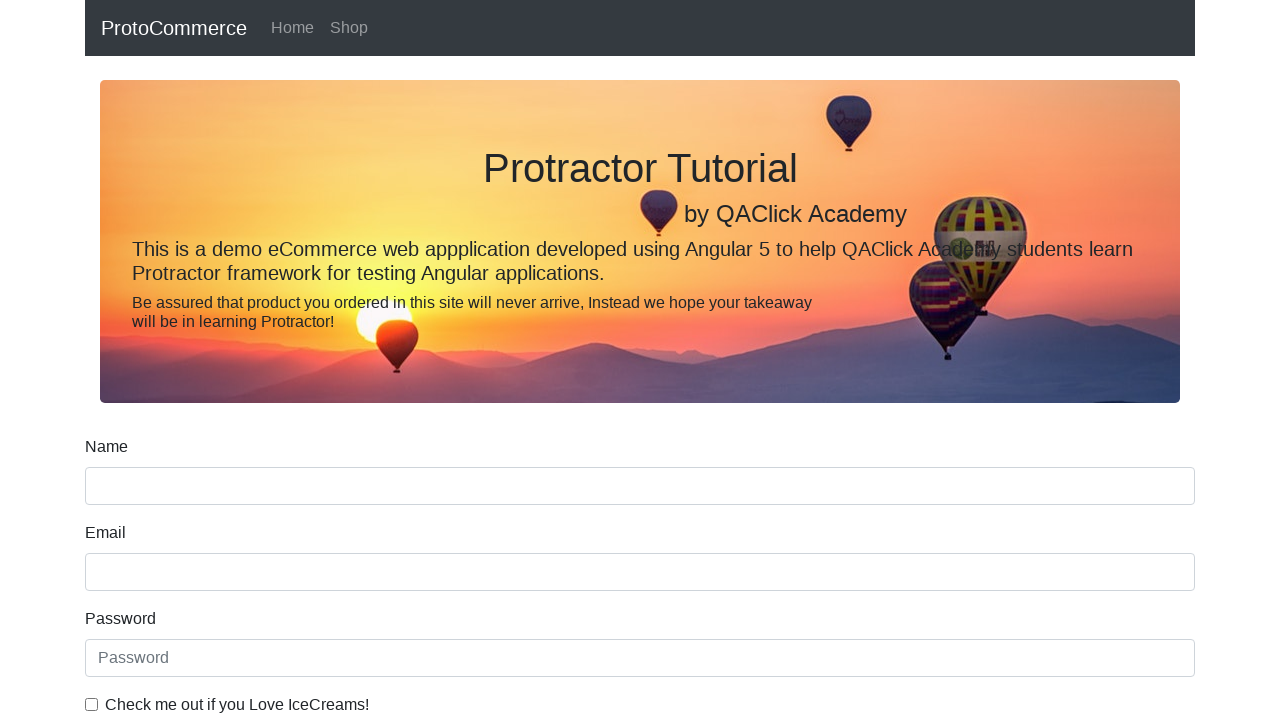

Filled name field with 'Surabhi Singh' on input[name='name']
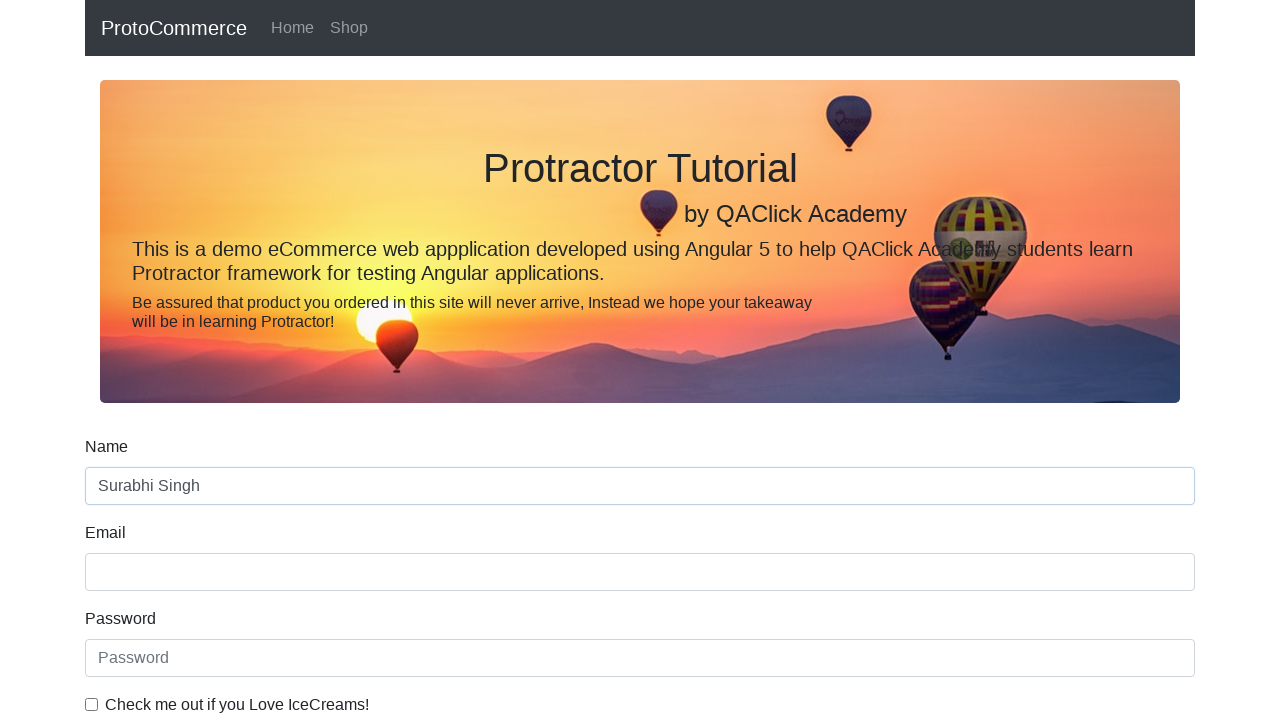

Filled email field with 'Mahadev2344@gmail.com' on input[name='email']
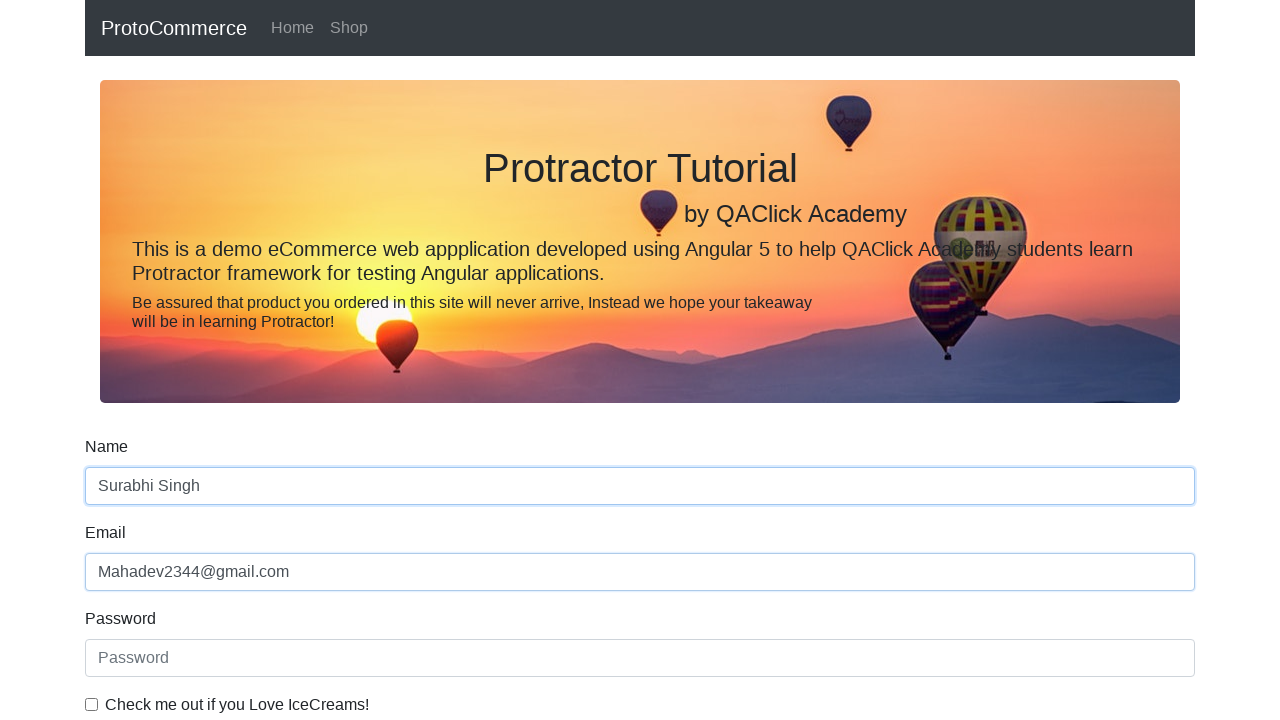

Filled password field with '****' on #exampleInputPassword1
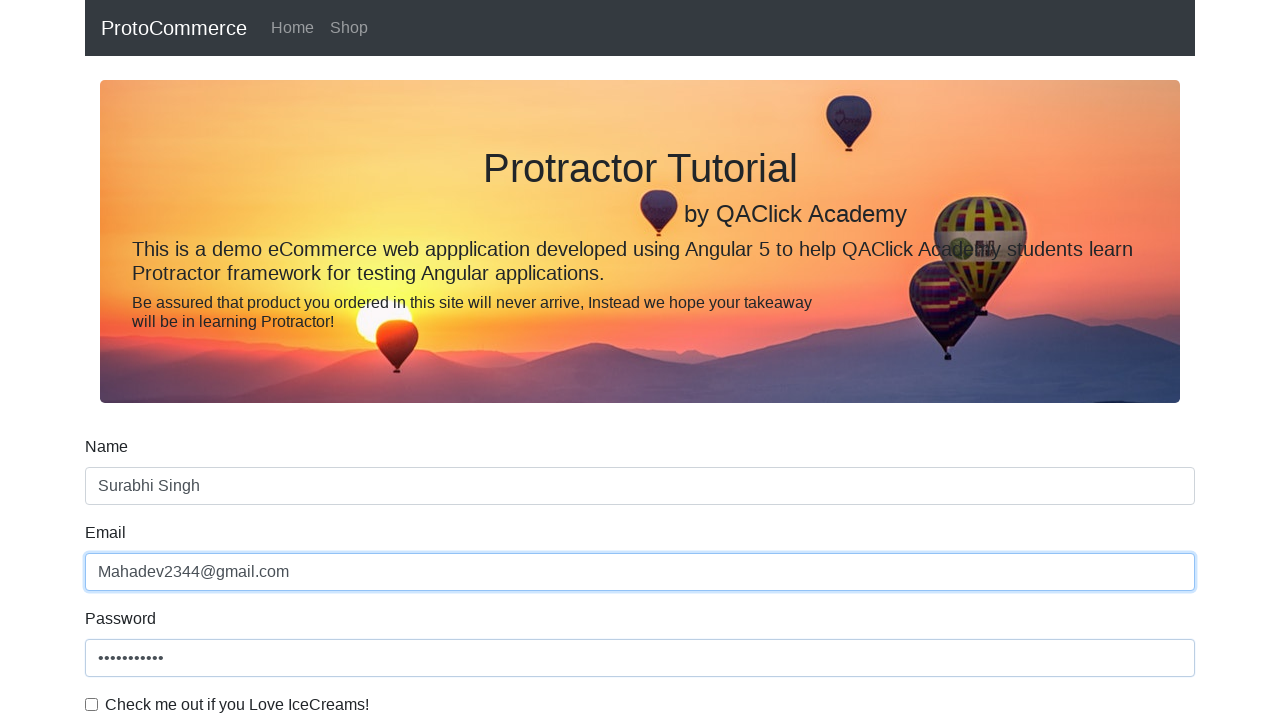

Clicked checkbox to agree to terms at (92, 704) on #exampleCheck1
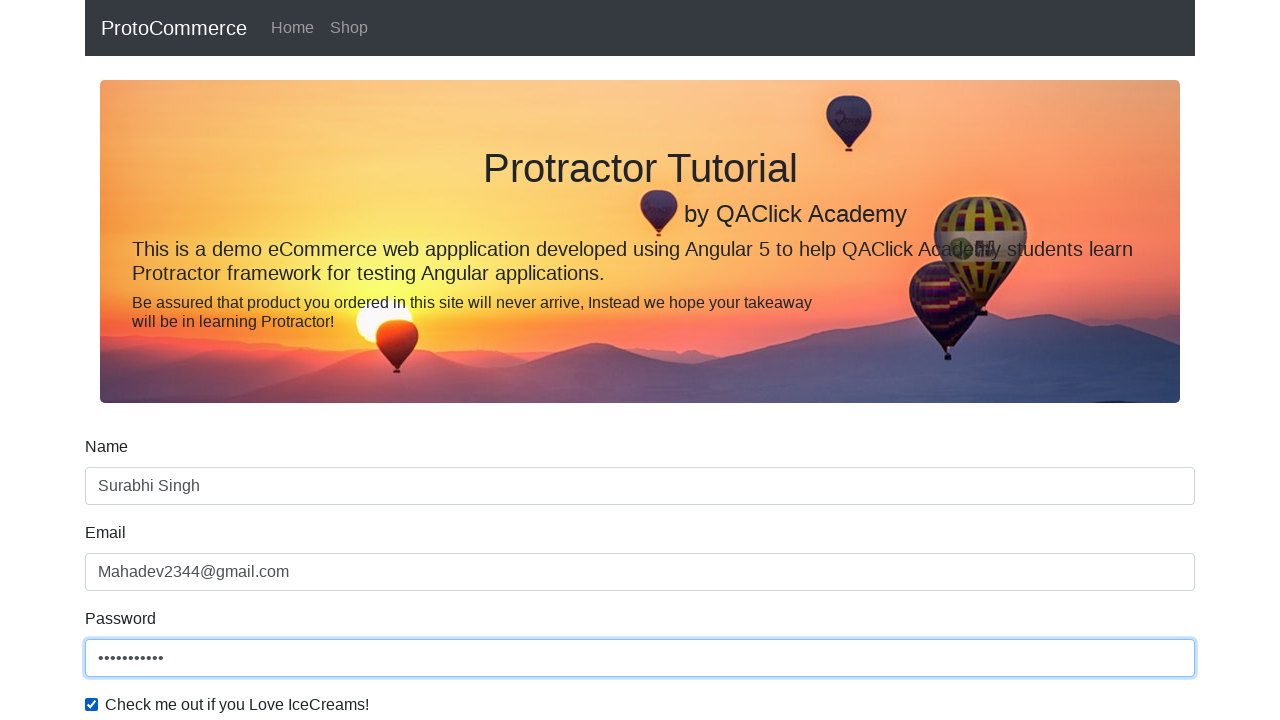

Selected option from dropdown (index 1) on #exampleFormControlSelect1
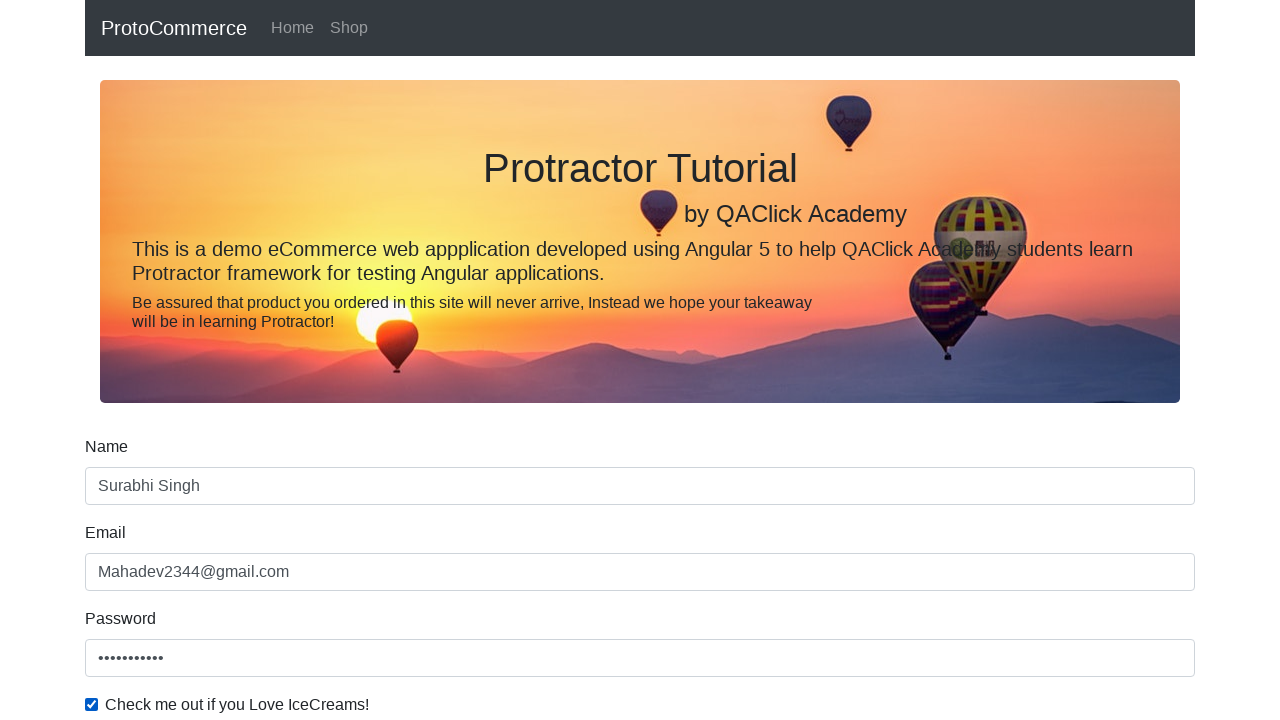

Selected radio button option at (238, 360) on #inlineRadio1
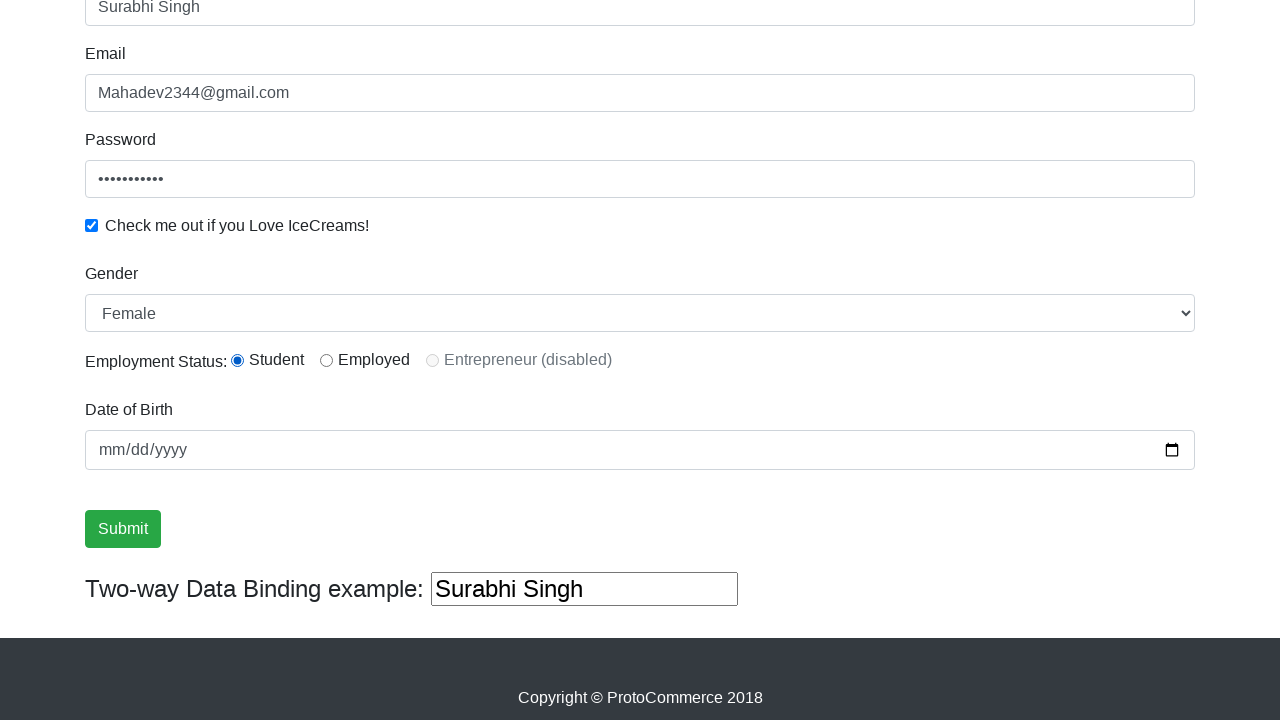

Filled birthday field with '2024-05-15' on input[name='bday']
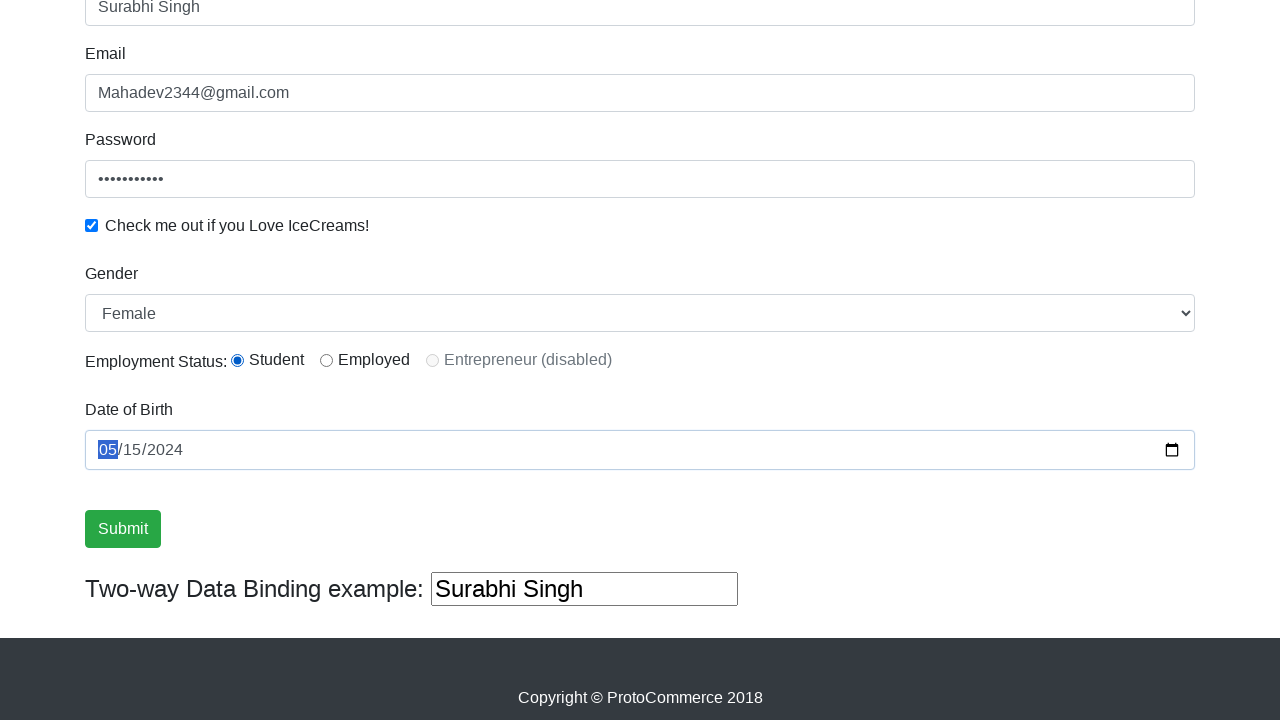

Clicked Submit button to submit the form at (123, 529) on input[value='Submit']
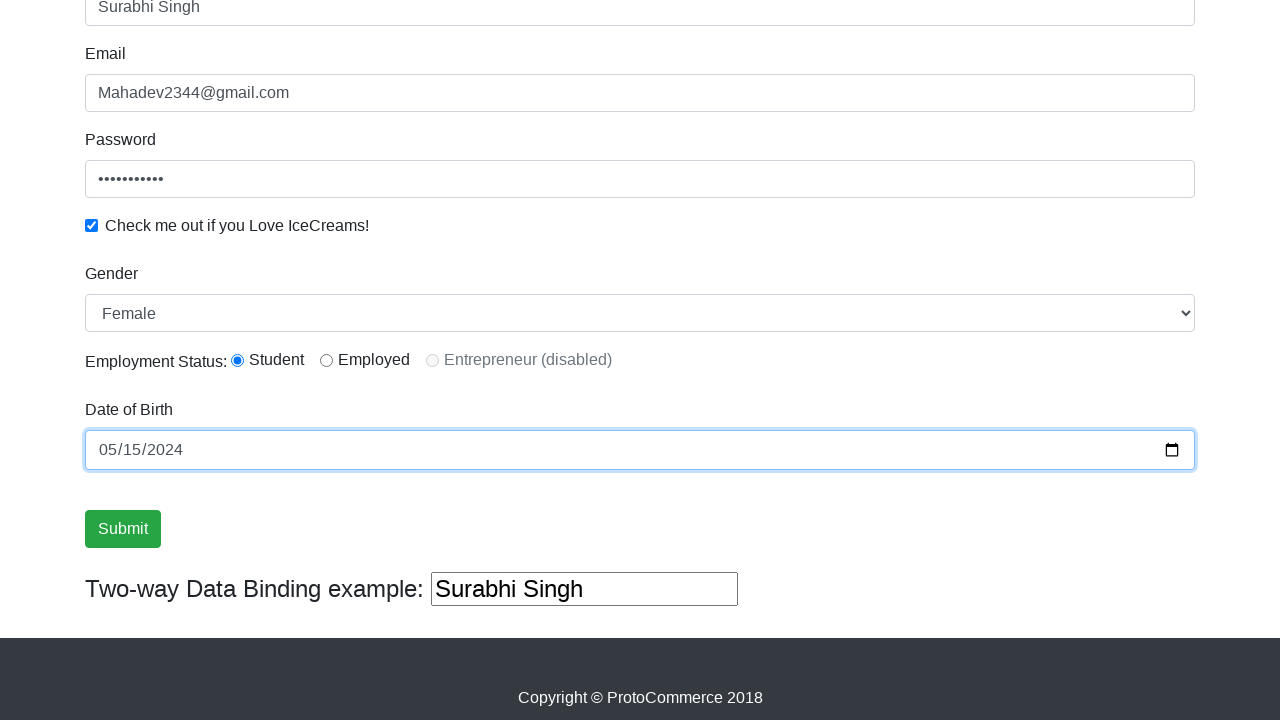

Success alert message appeared after form submission
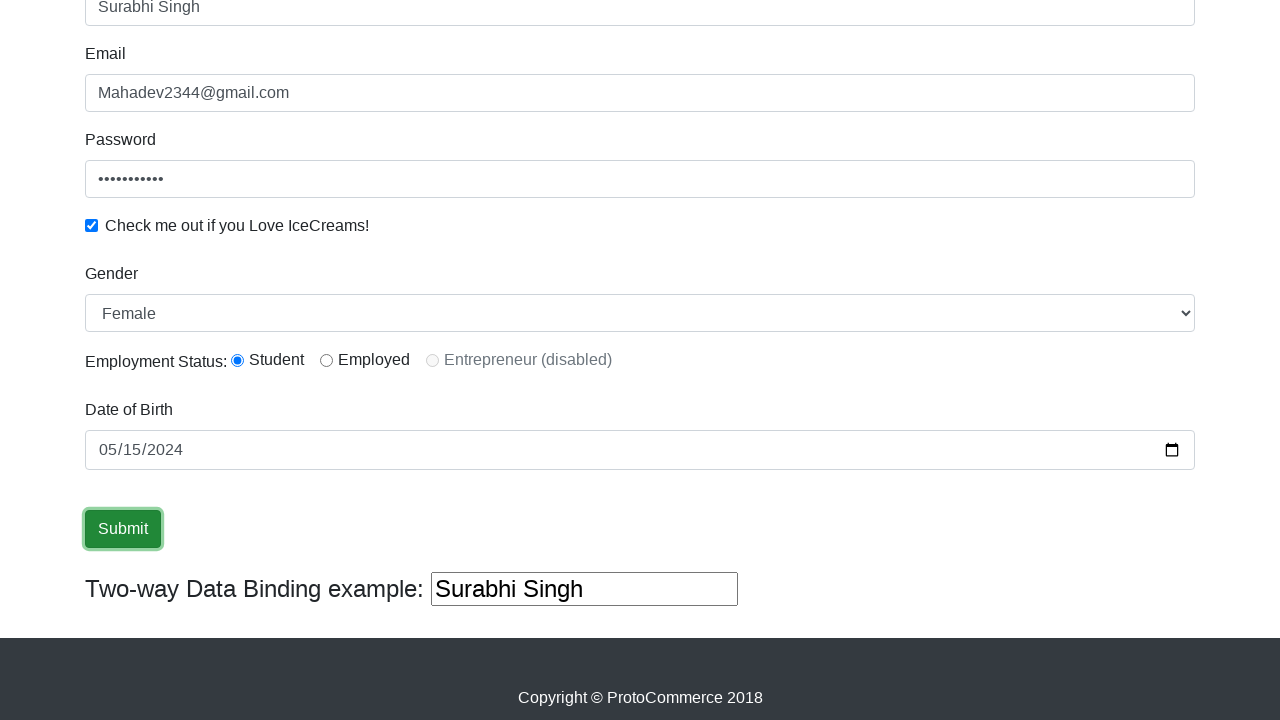

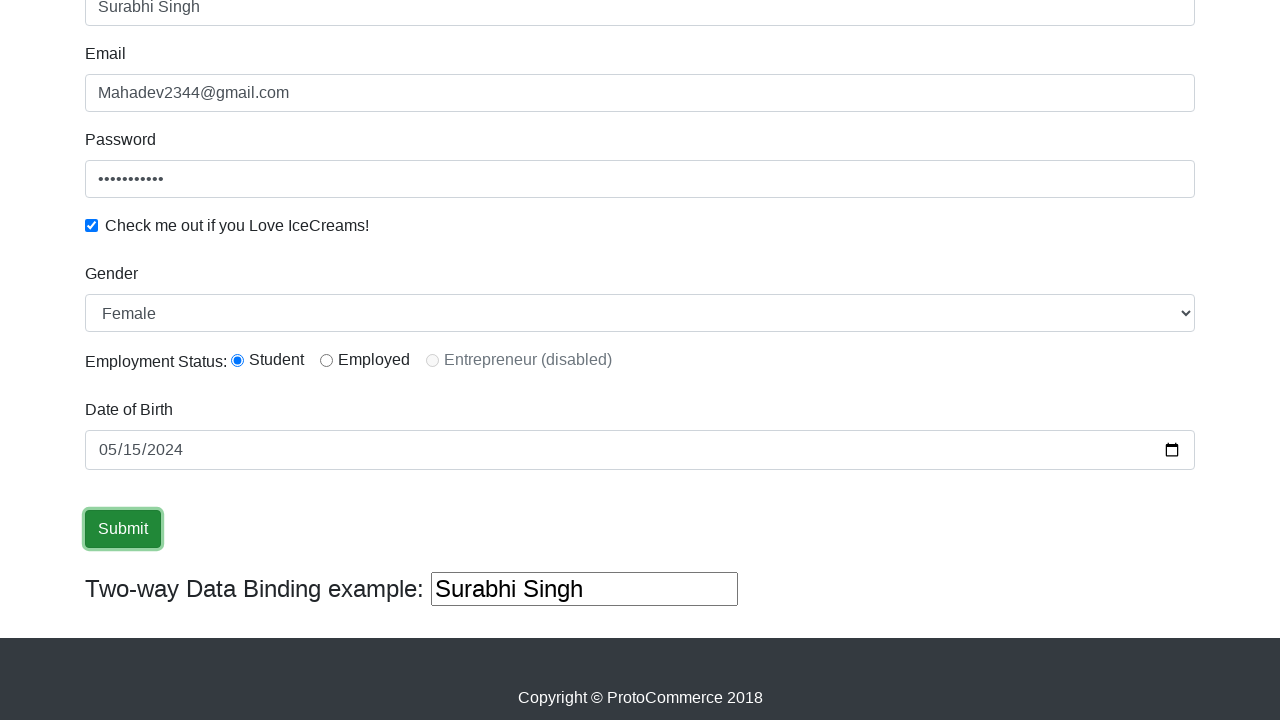